Tests enabling and disabling a text input field using dynamic controls

Starting URL: https://the-internet.herokuapp.com/

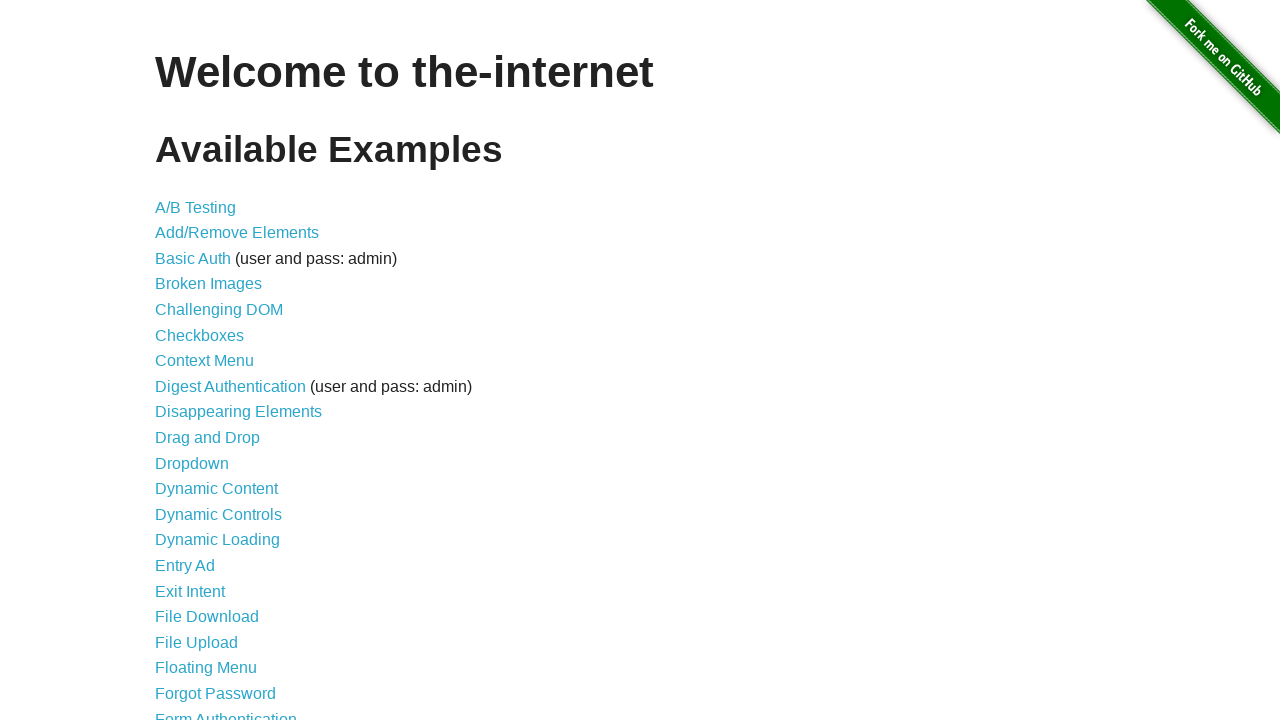

Clicked on Dynamic Controls link at (218, 514) on text=Dynamic Controls
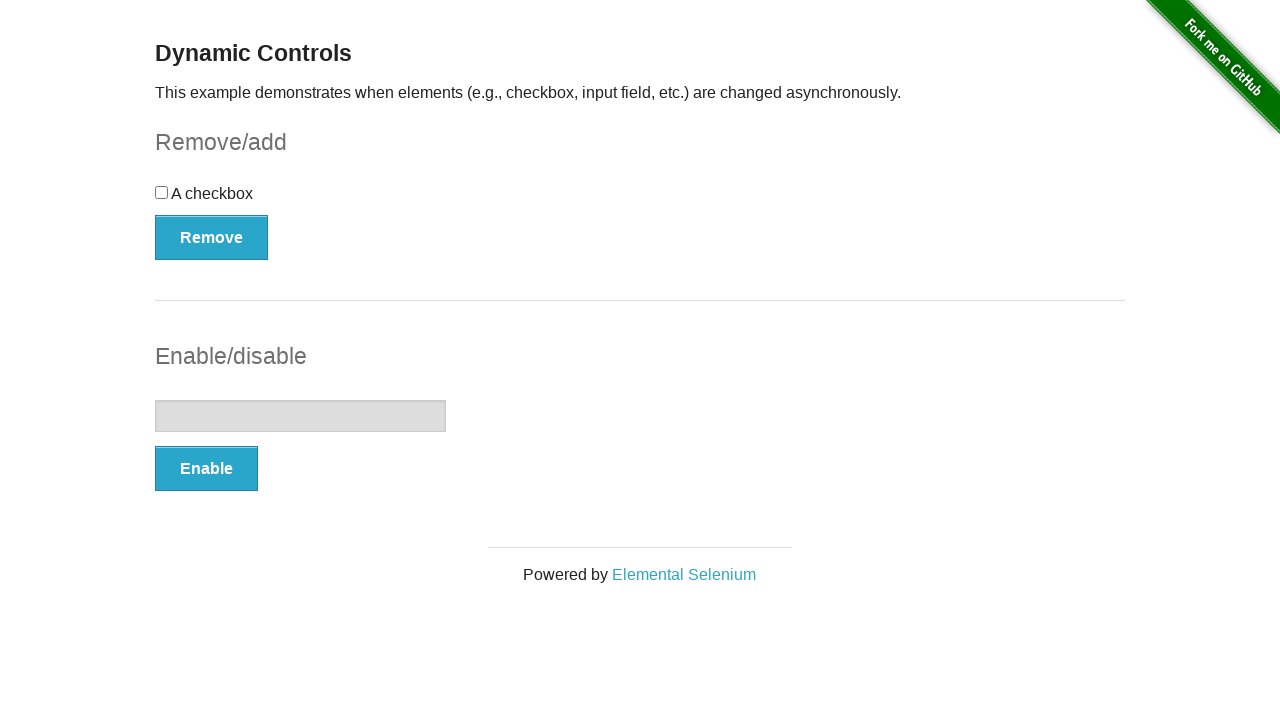

Clicked enable button to enable text input at (206, 469) on button[onclick='swapInput()']
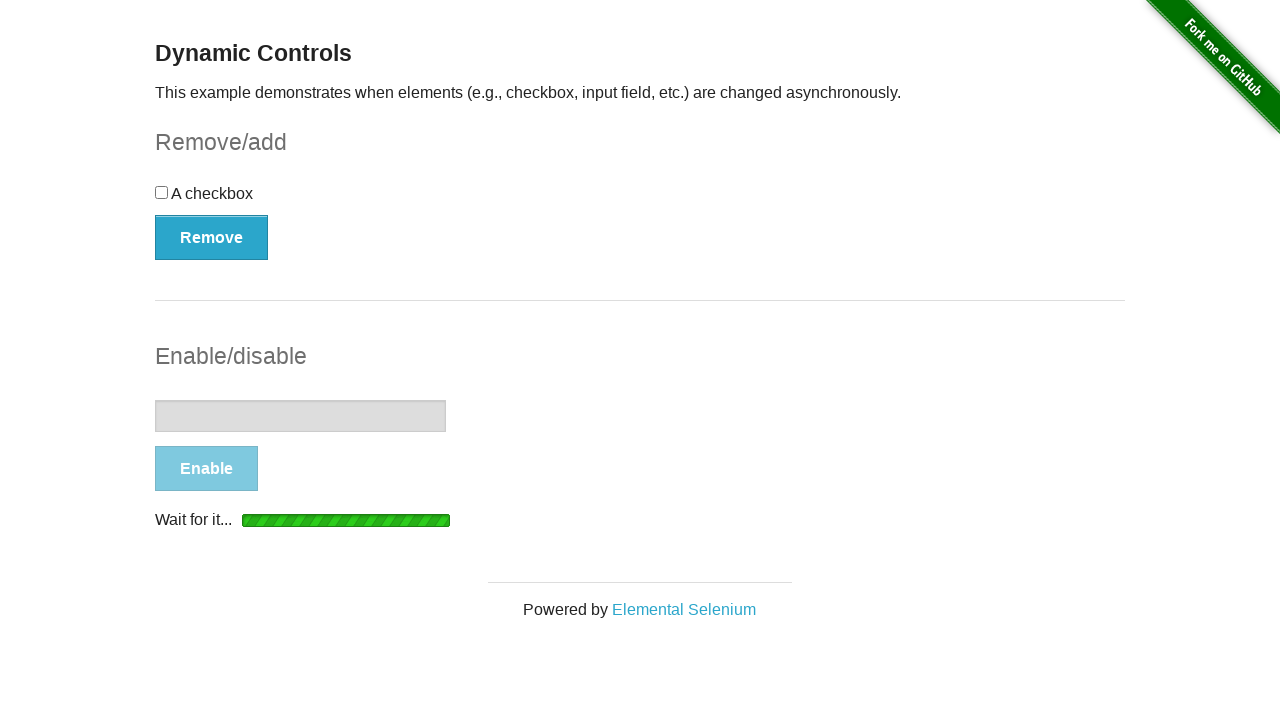

Text input field became enabled
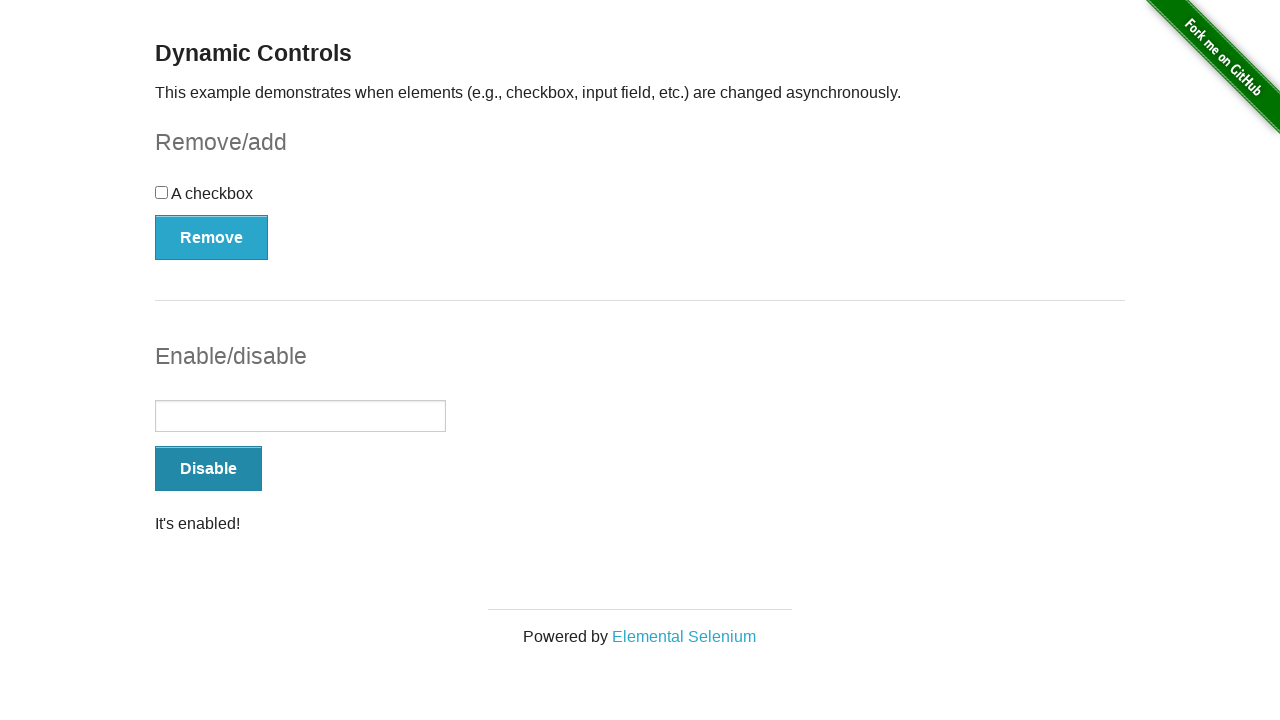

Clicked disable button to disable text input at (208, 469) on button[onclick='swapInput()']
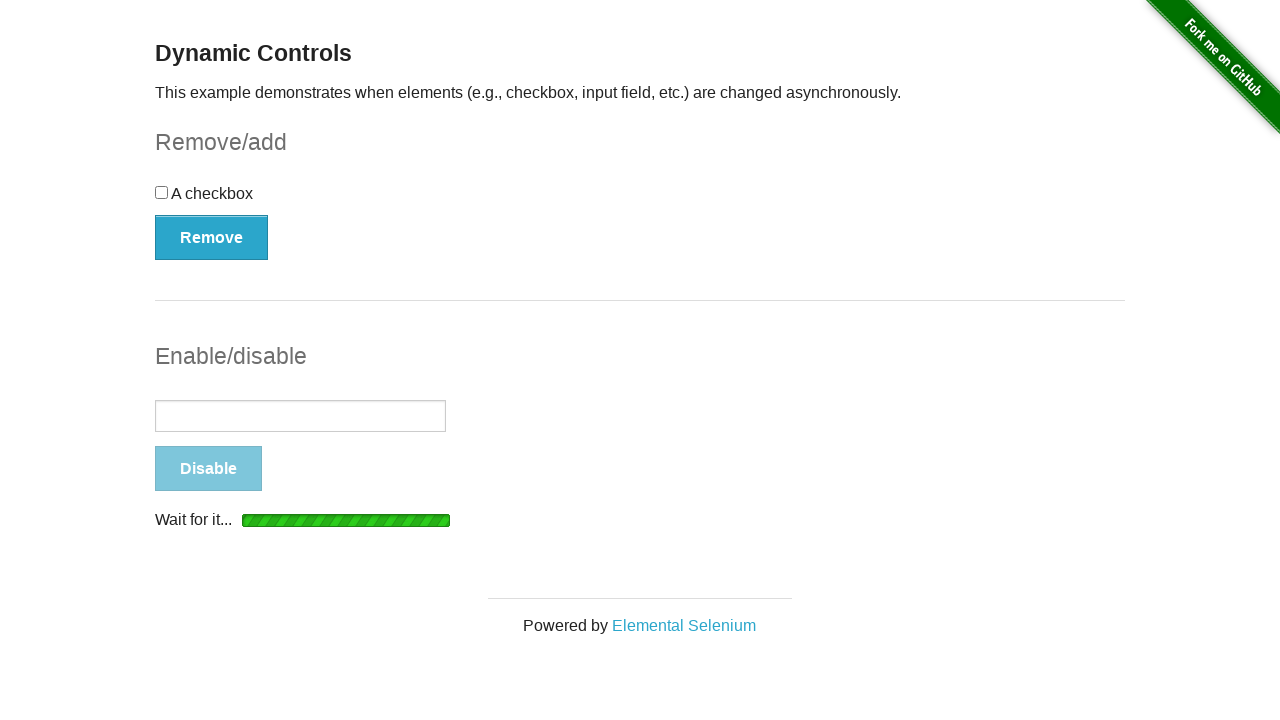

Text input field became disabled
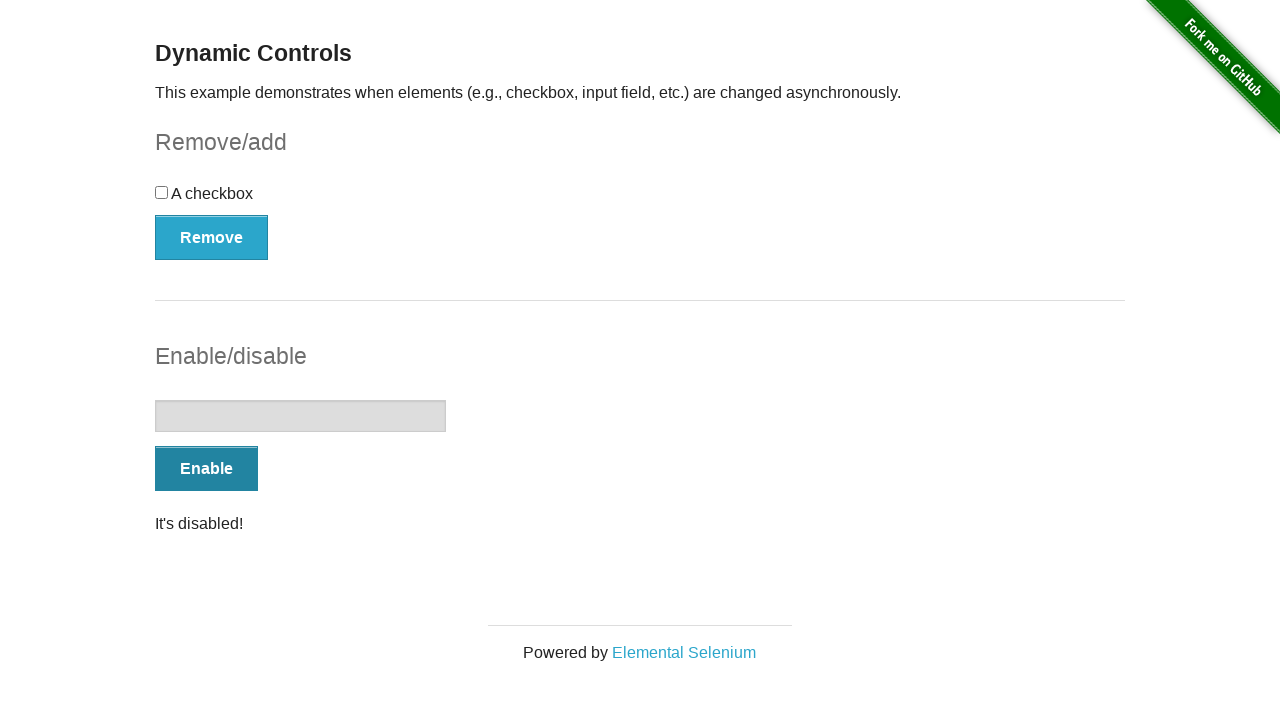

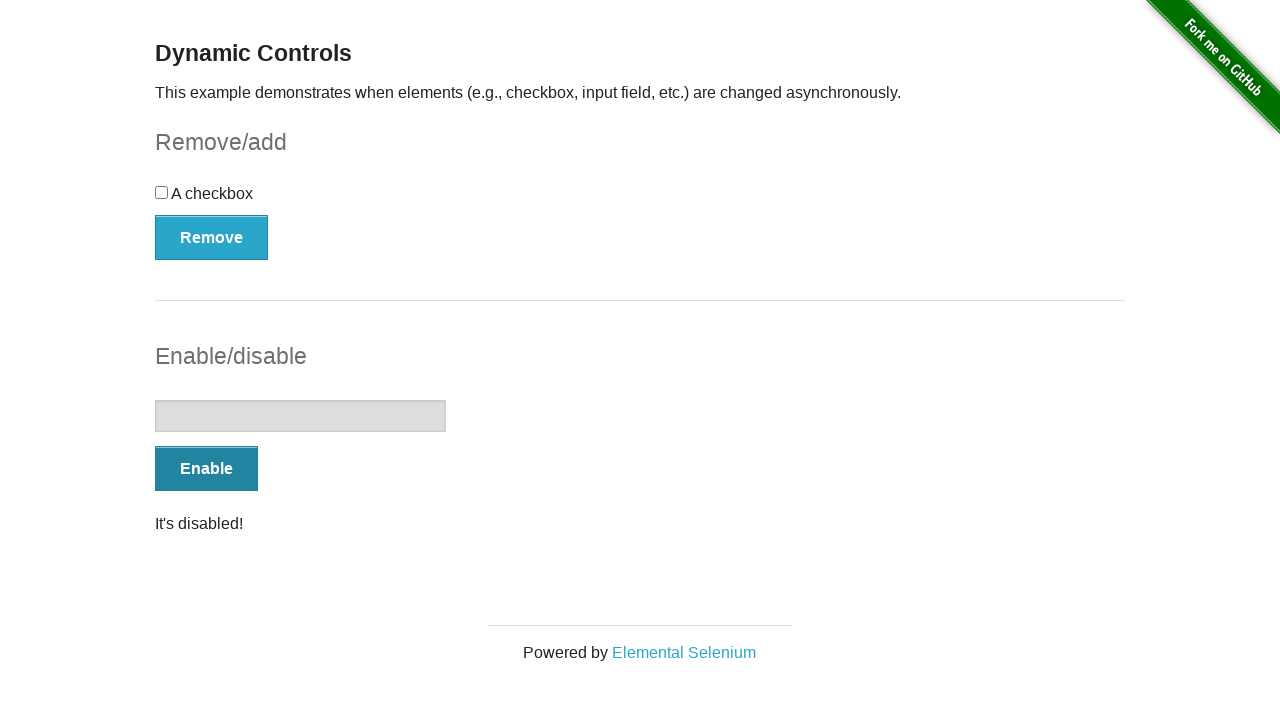